Tests that new todo items are appended to the bottom of the list by creating 3 items

Starting URL: https://demo.playwright.dev/todomvc

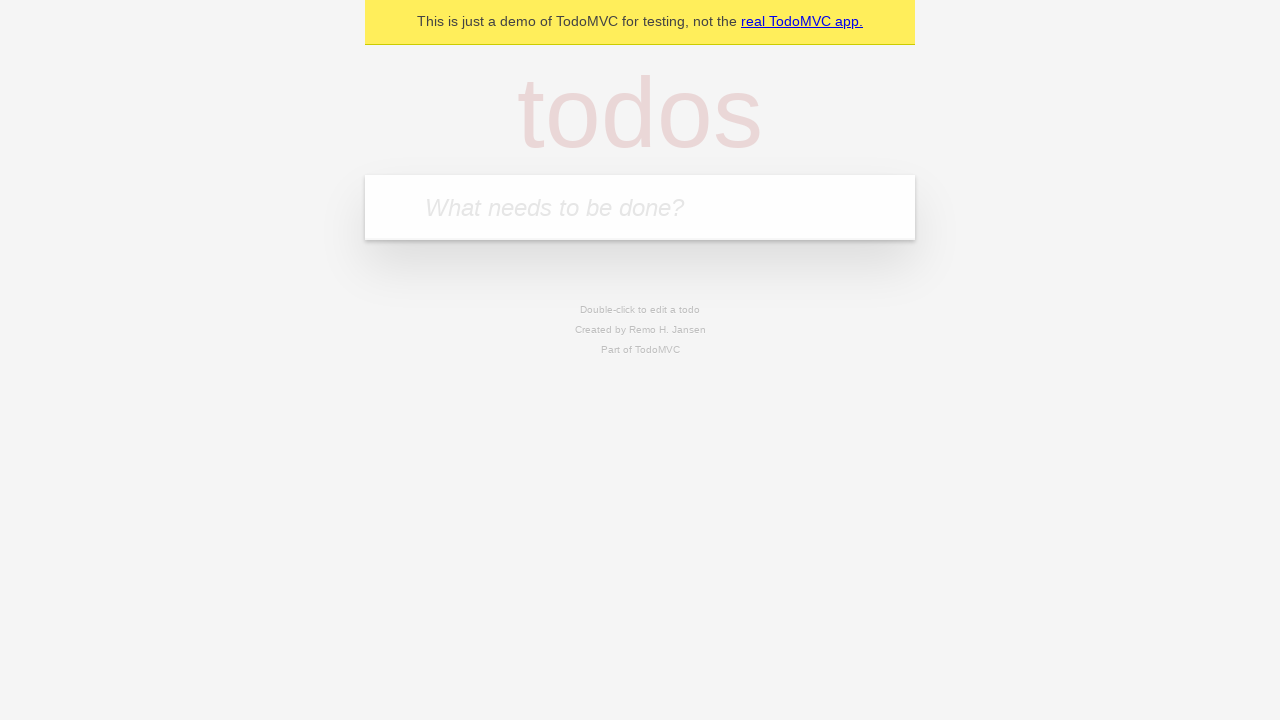

Located the todo input field
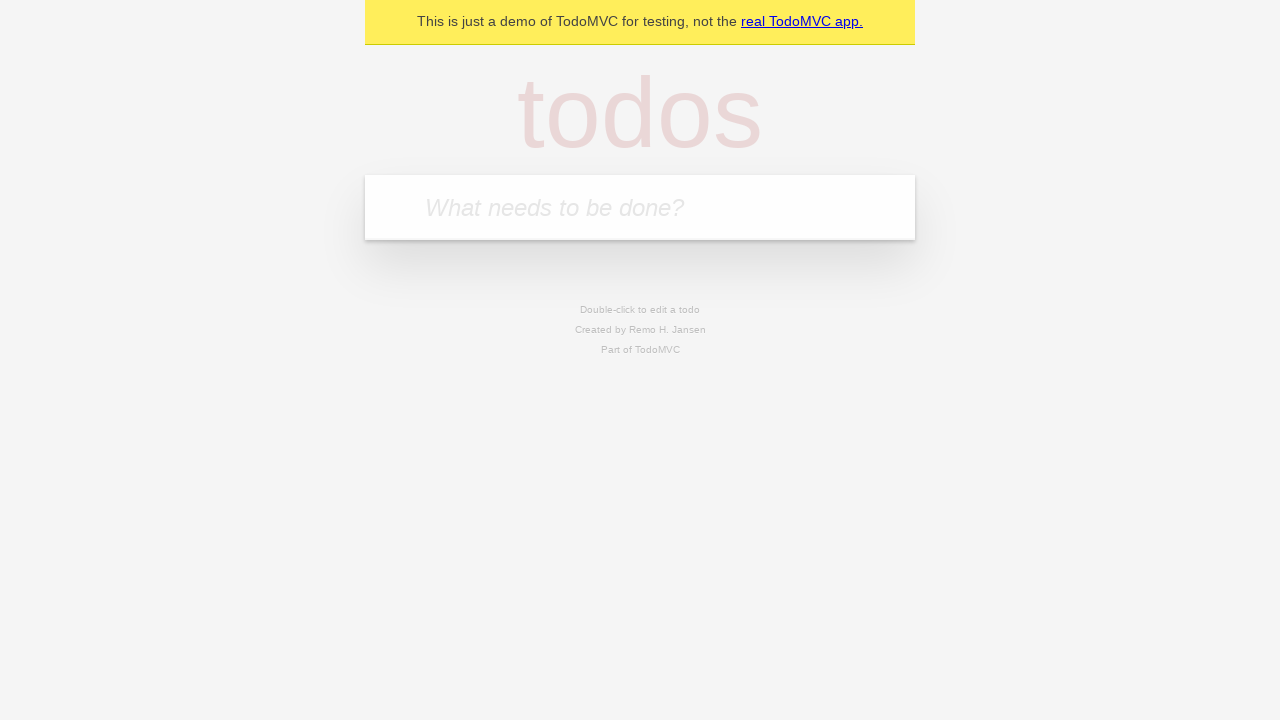

Filled first todo item: 'buy some cheese' on internal:attr=[placeholder="What needs to be done?"i]
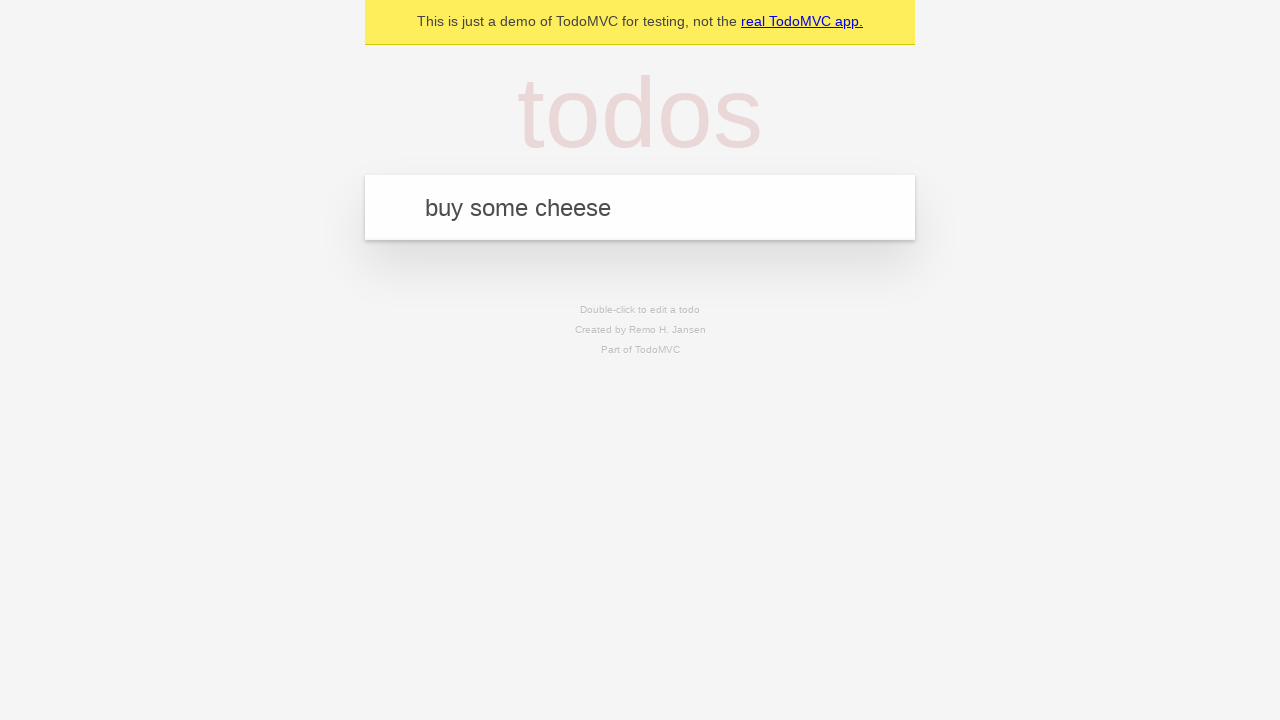

Pressed Enter to submit first todo item on internal:attr=[placeholder="What needs to be done?"i]
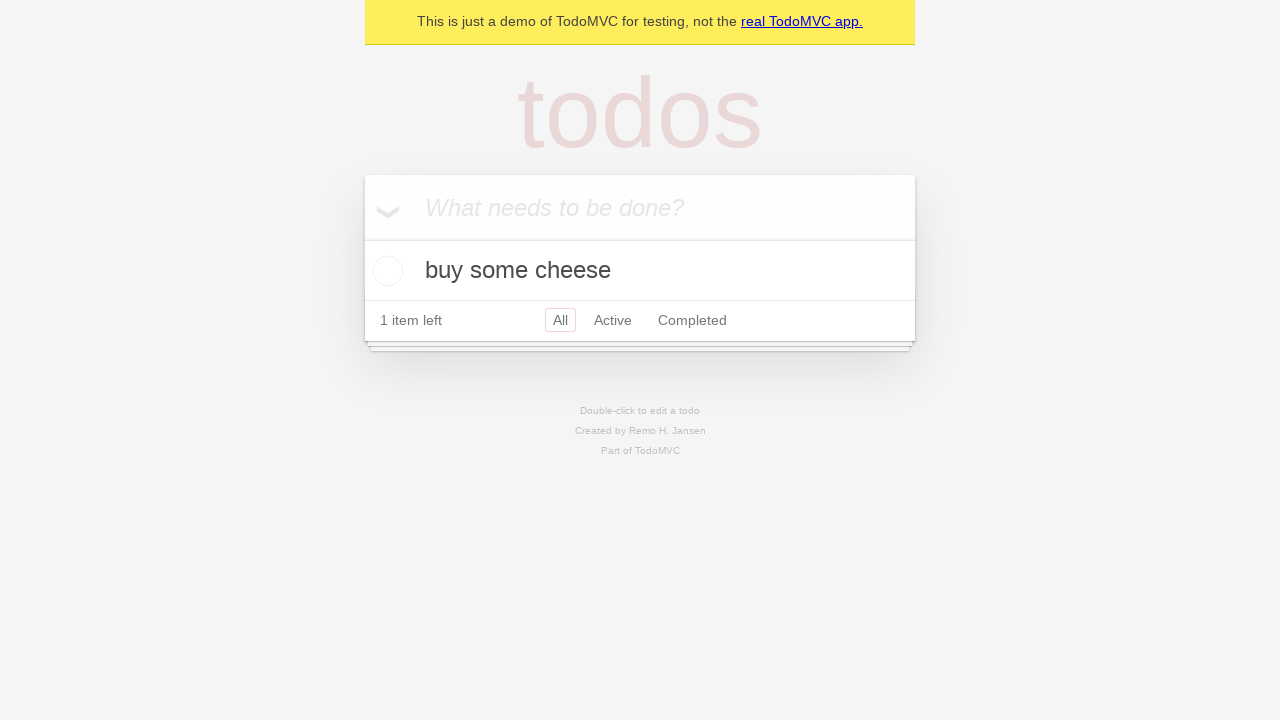

Filled second todo item: 'feed the cat' on internal:attr=[placeholder="What needs to be done?"i]
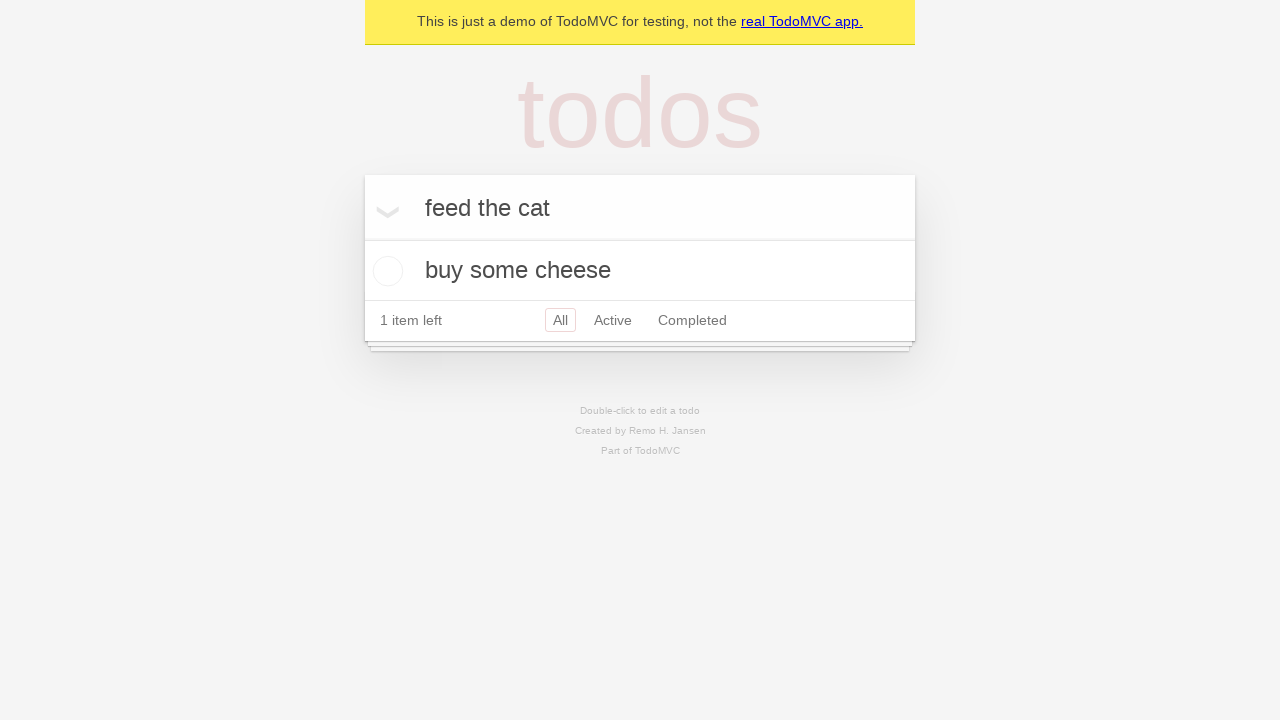

Pressed Enter to submit second todo item on internal:attr=[placeholder="What needs to be done?"i]
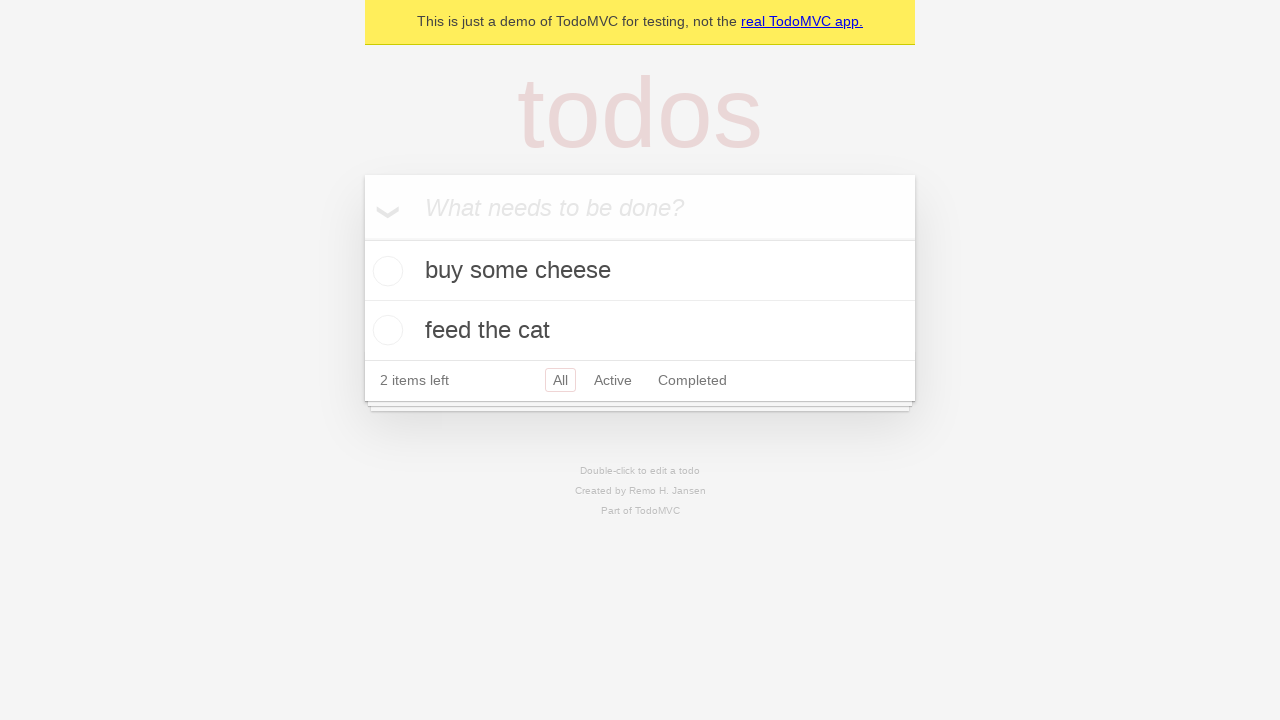

Filled third todo item: 'book a doctors appointment' on internal:attr=[placeholder="What needs to be done?"i]
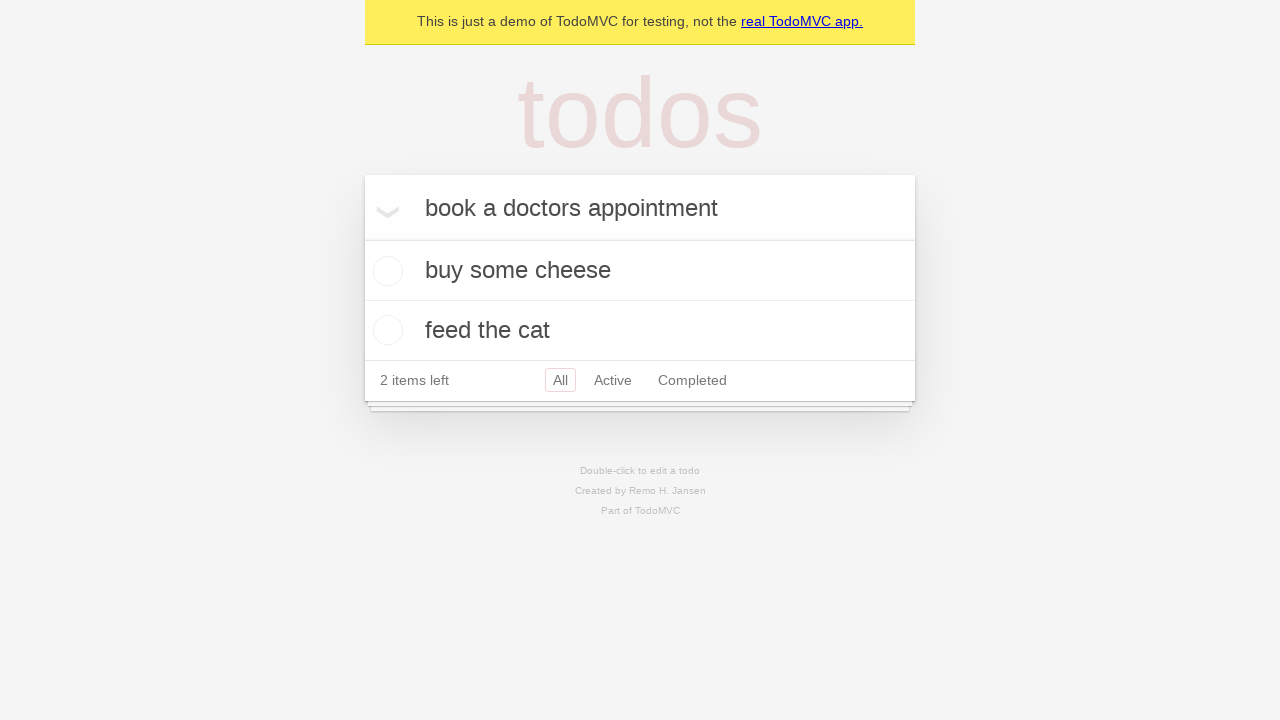

Pressed Enter to submit third todo item on internal:attr=[placeholder="What needs to be done?"i]
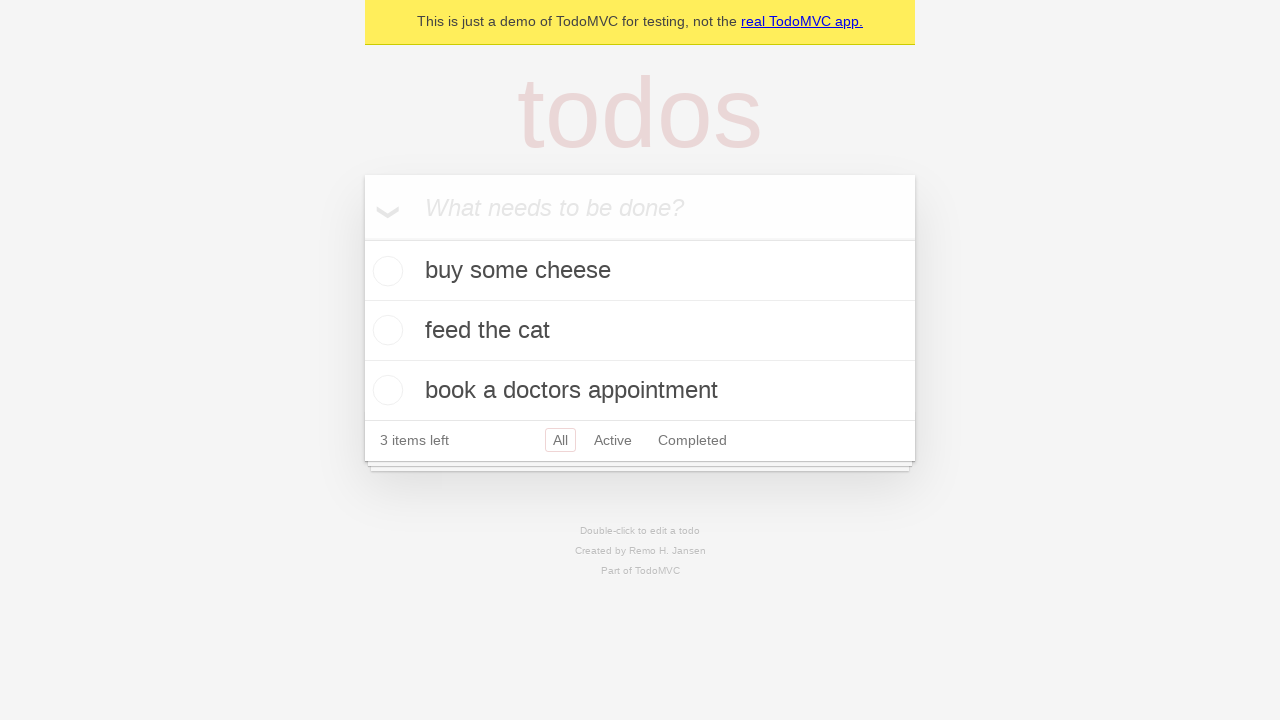

Todo count element is visible, all 3 items have been added
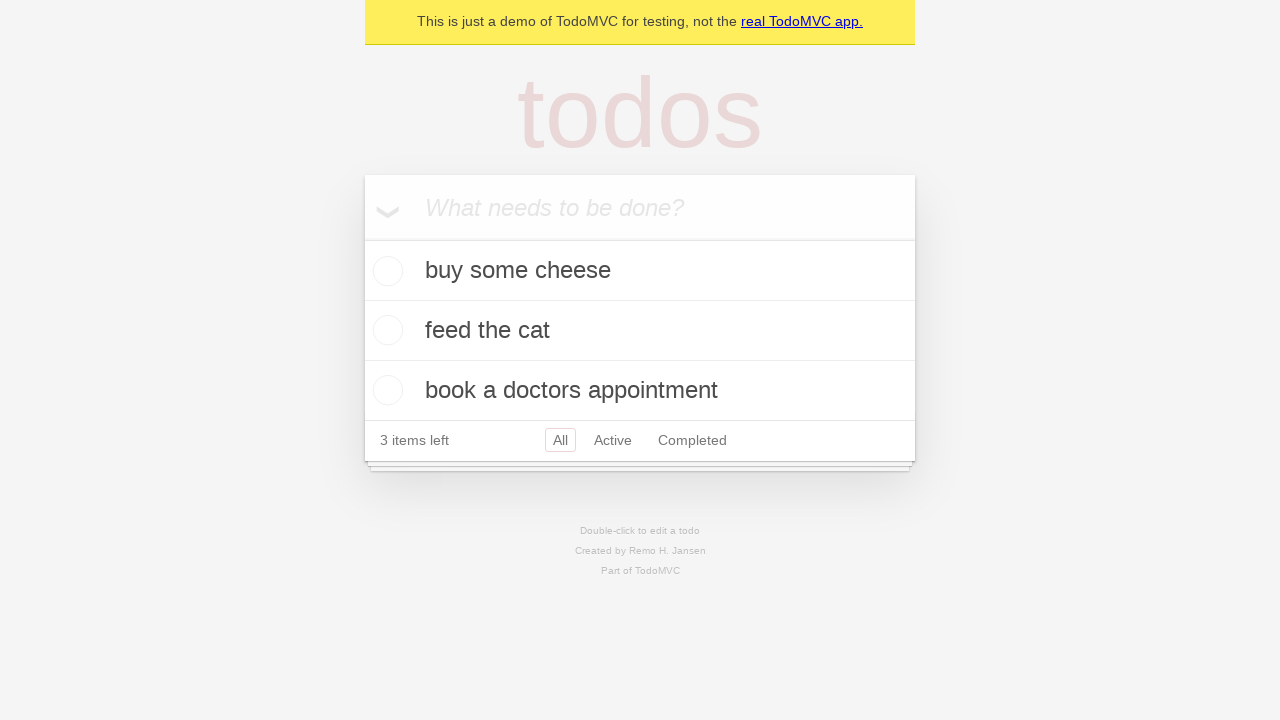

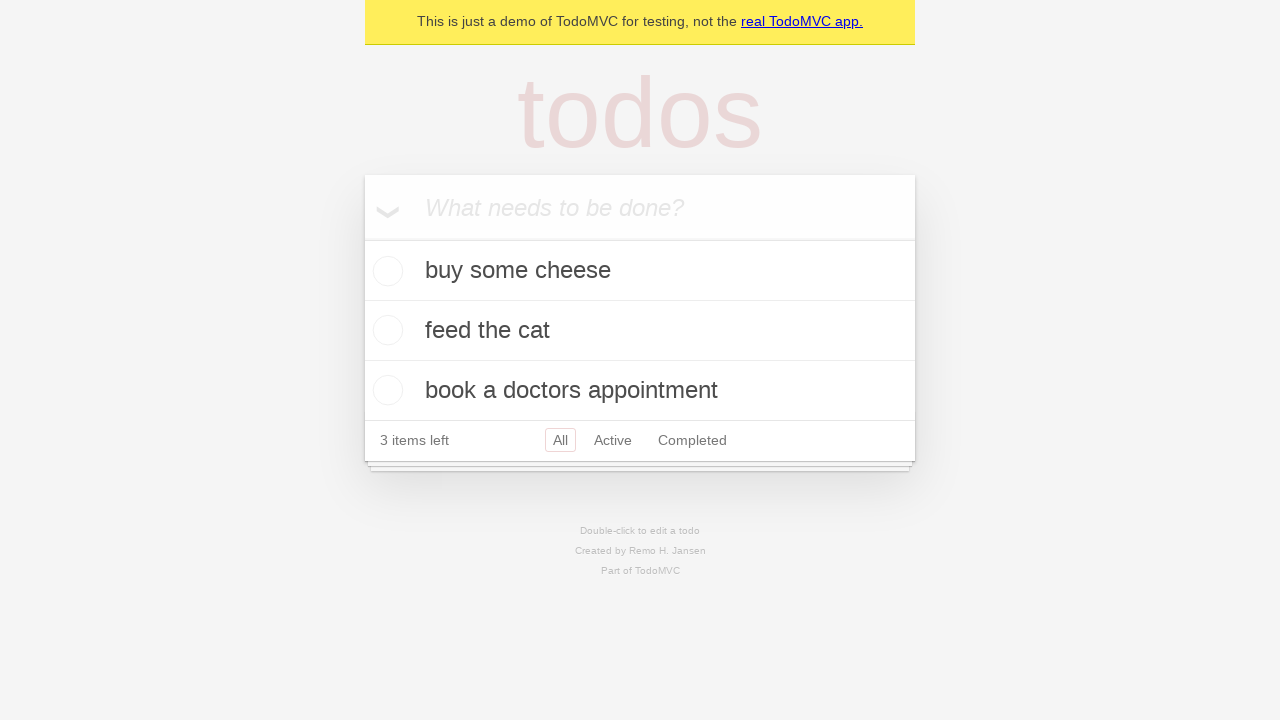